Tests file download functionality by navigating to a download page, clicking the first download link, and verifying that a file is downloaded to the specified directory.

Starting URL: http://the-internet.herokuapp.com/download

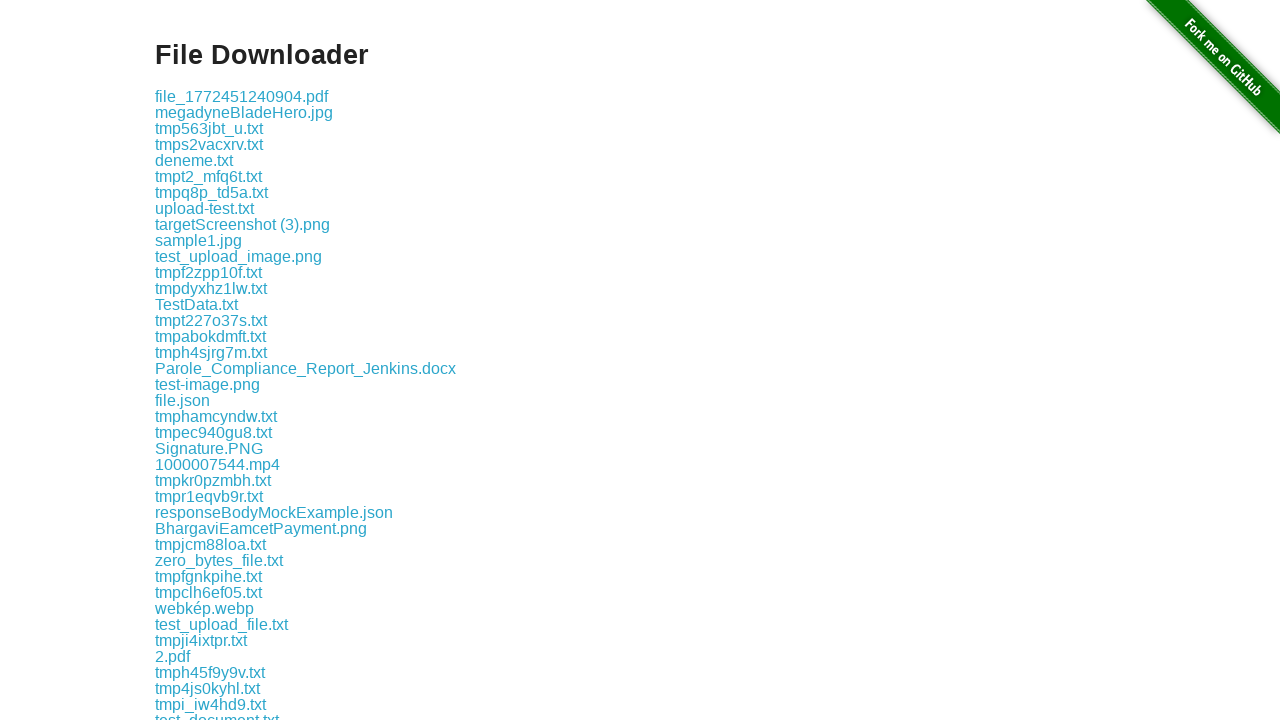

Clicked the first download link at (242, 96) on .example a
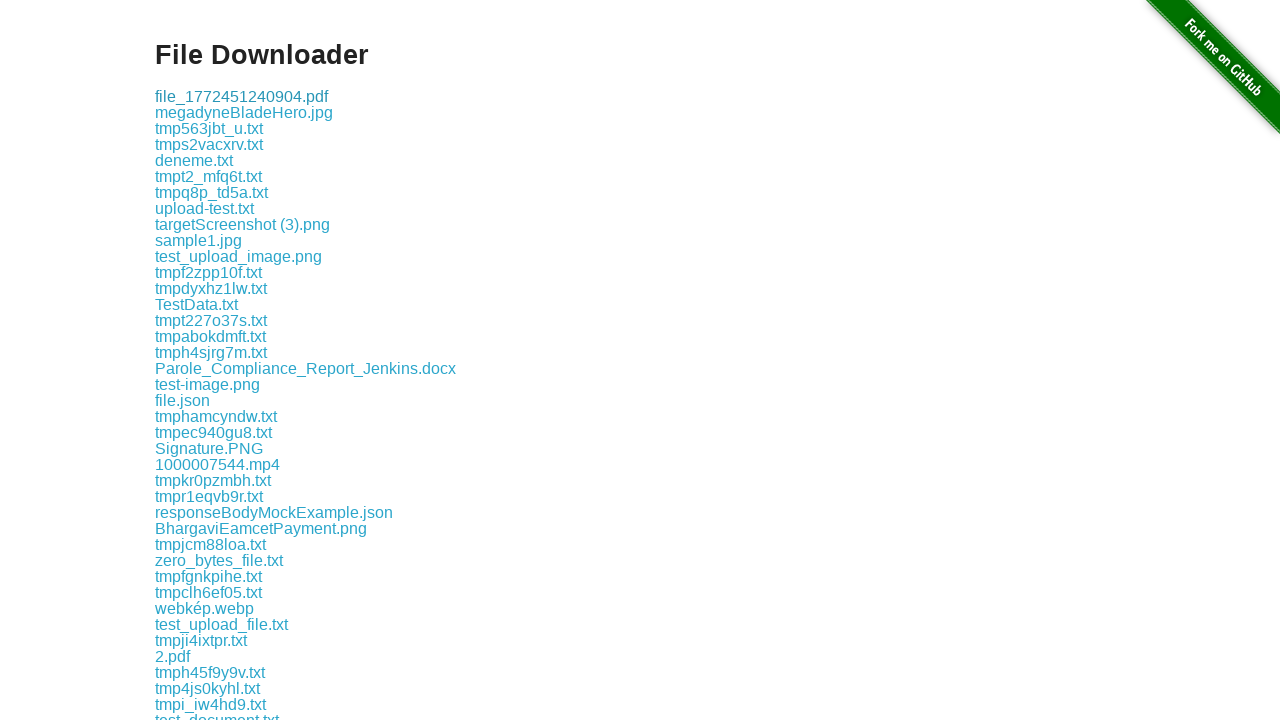

Waited 2 seconds for download to initiate
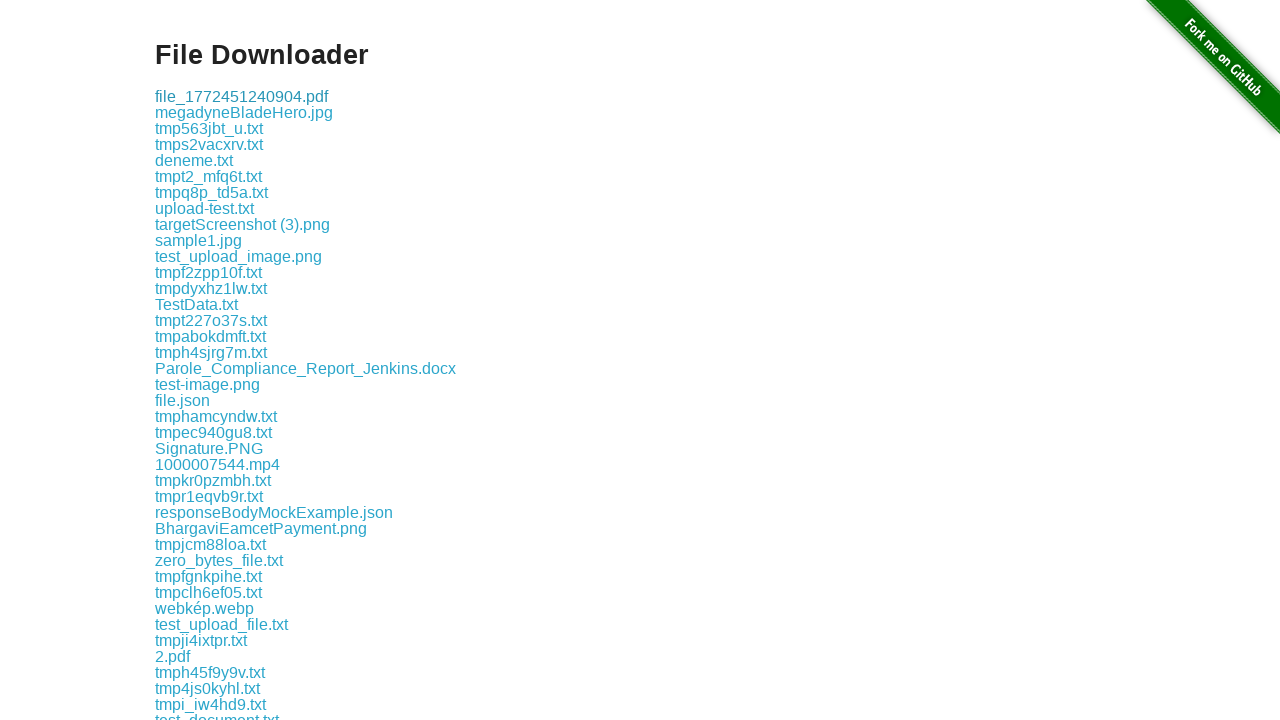

Verified download link is present on page
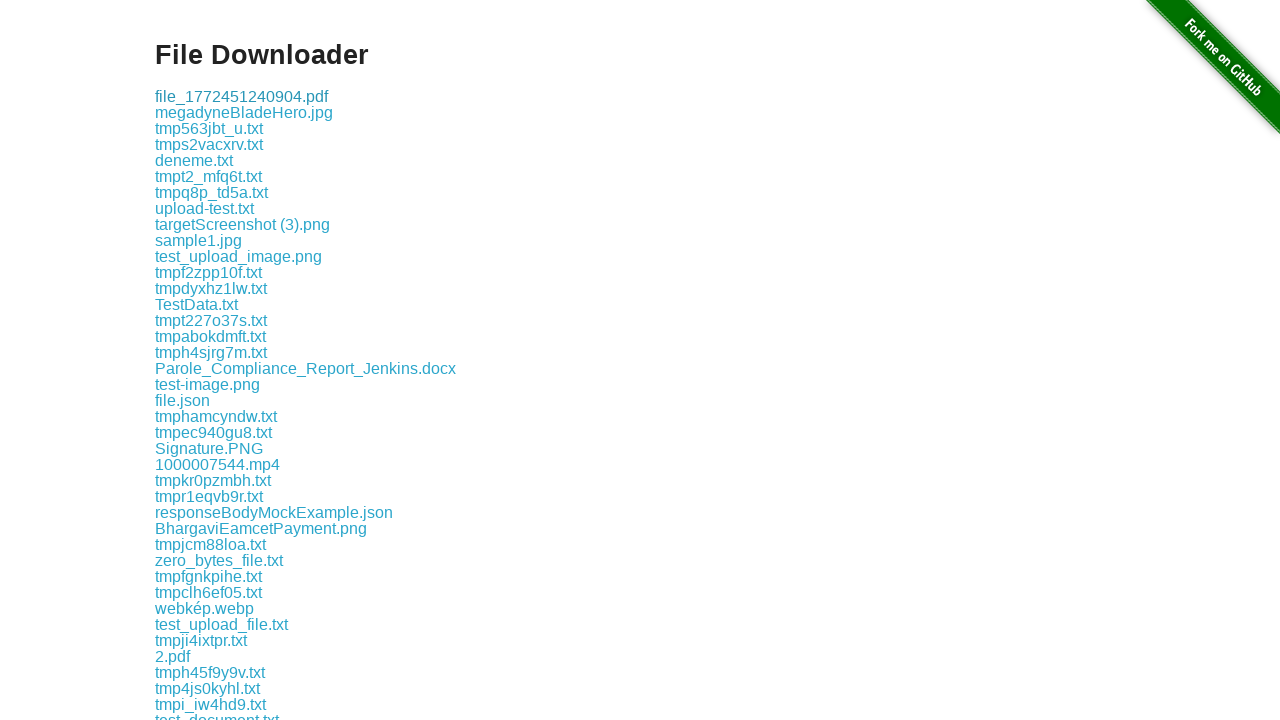

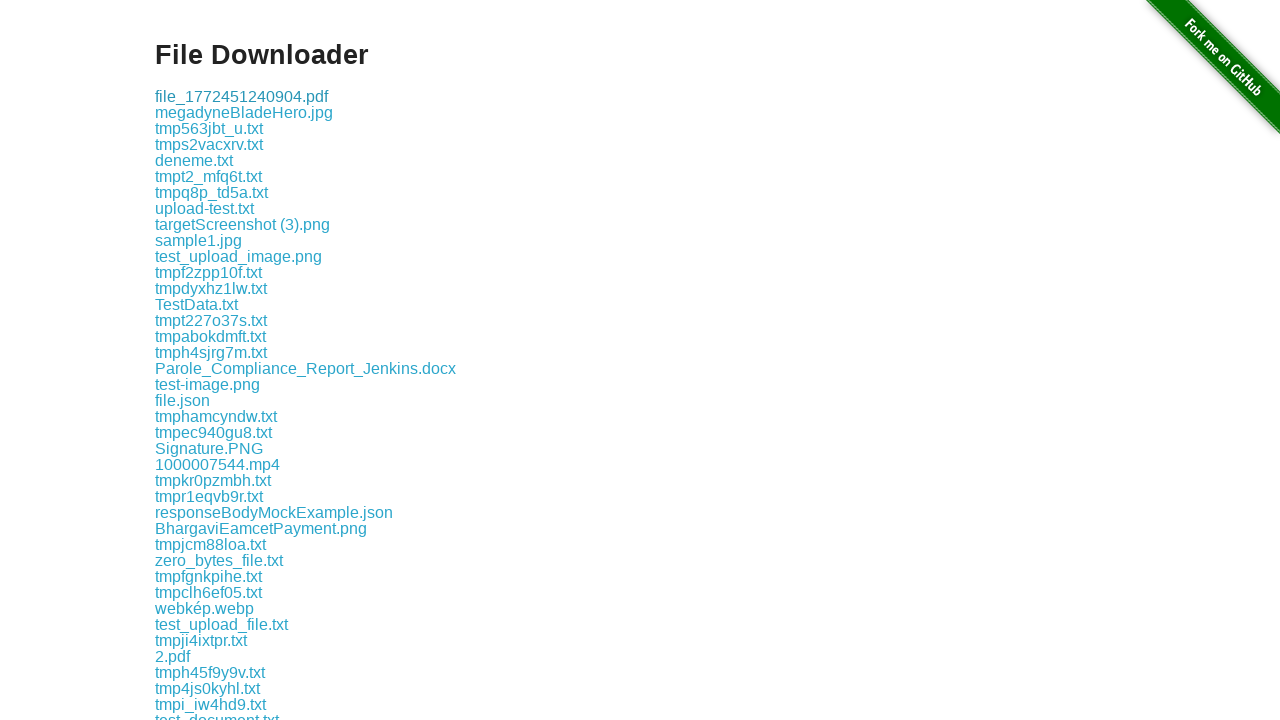